Tests alert button functionality by verifying button text attribute and triggering an alert dialog

Starting URL: https://www.rahulshettyacademy.com/AutomationPractice/

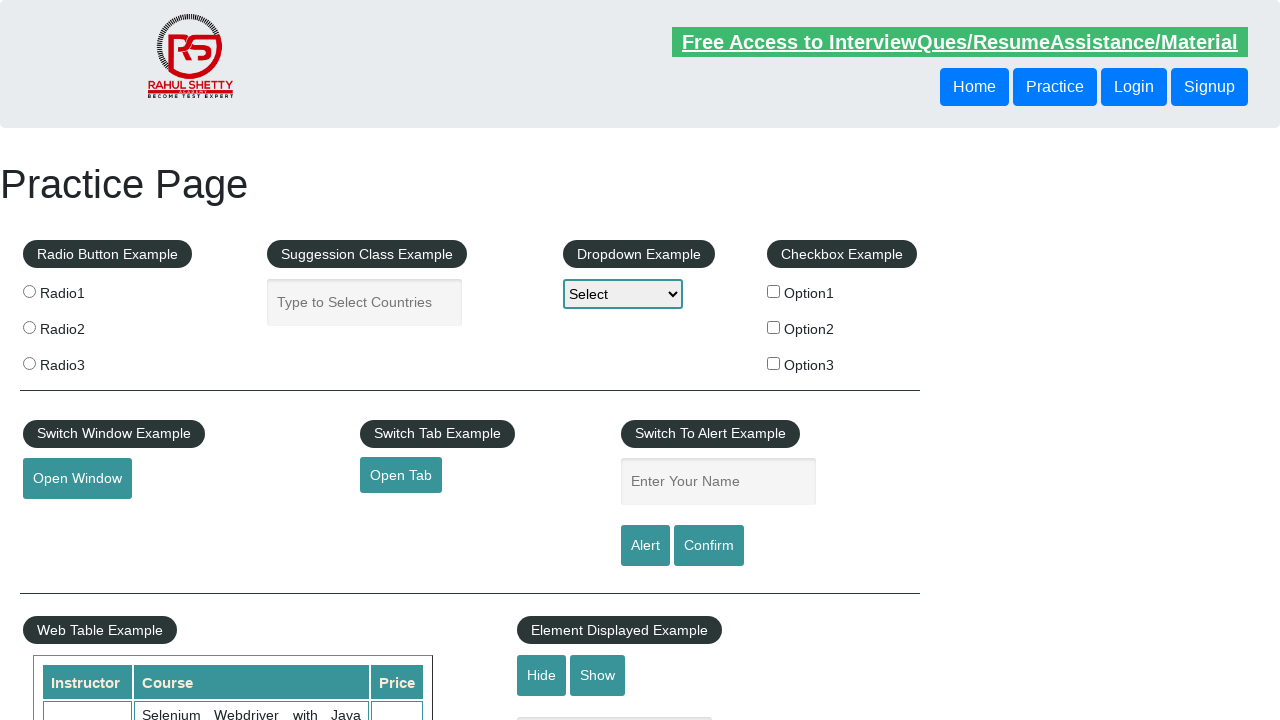

Located alert button element
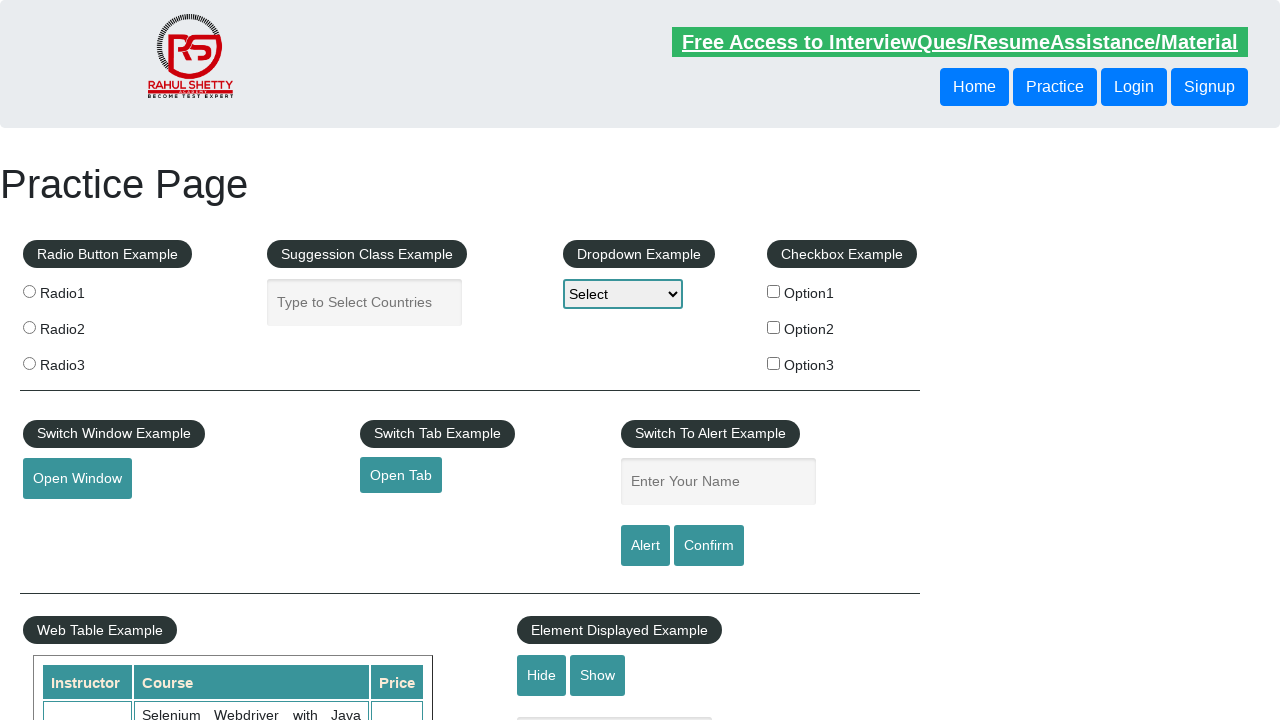

Retrieved alert button value attribute: 'Alert'
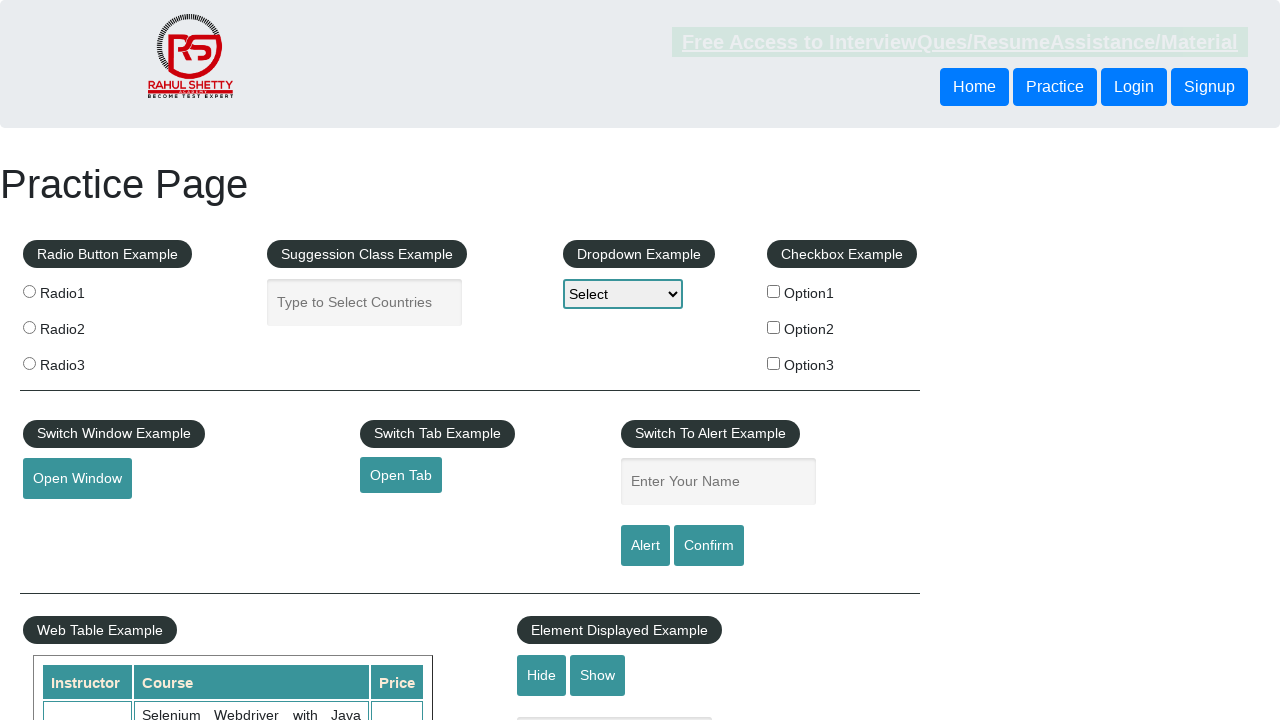

Printed alert button value: Alert
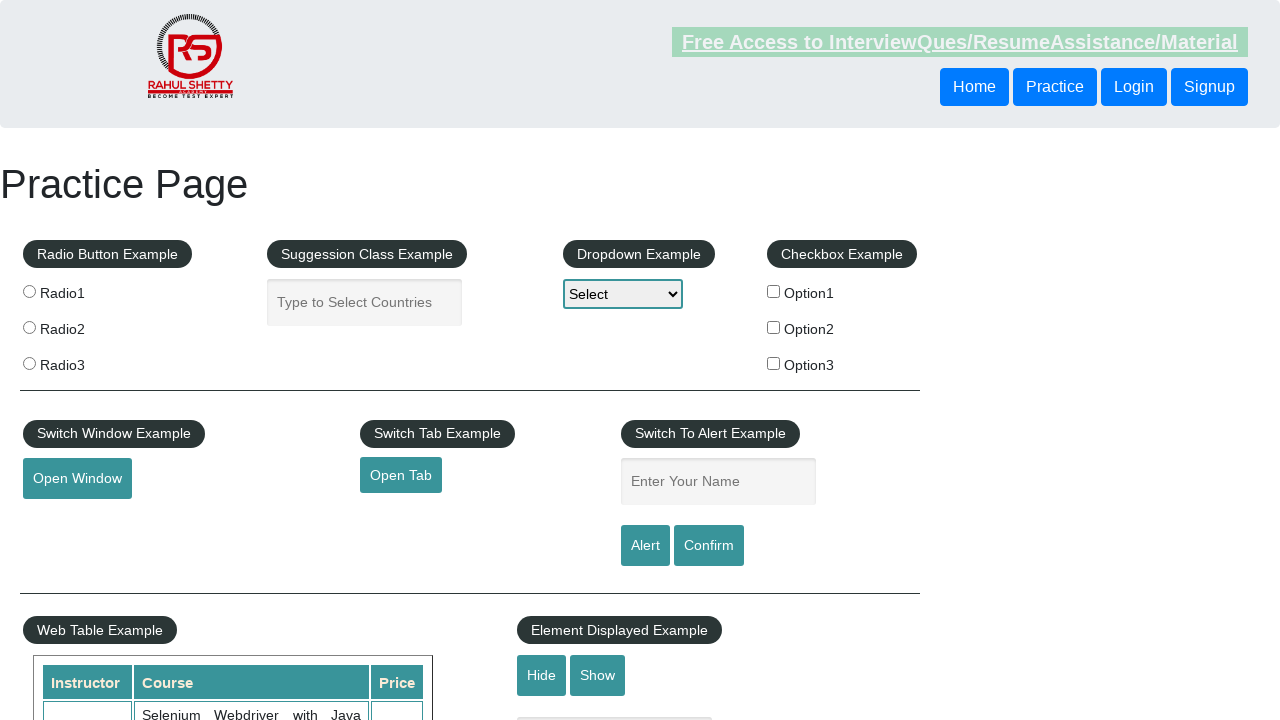

Set up dialog handler to accept alerts
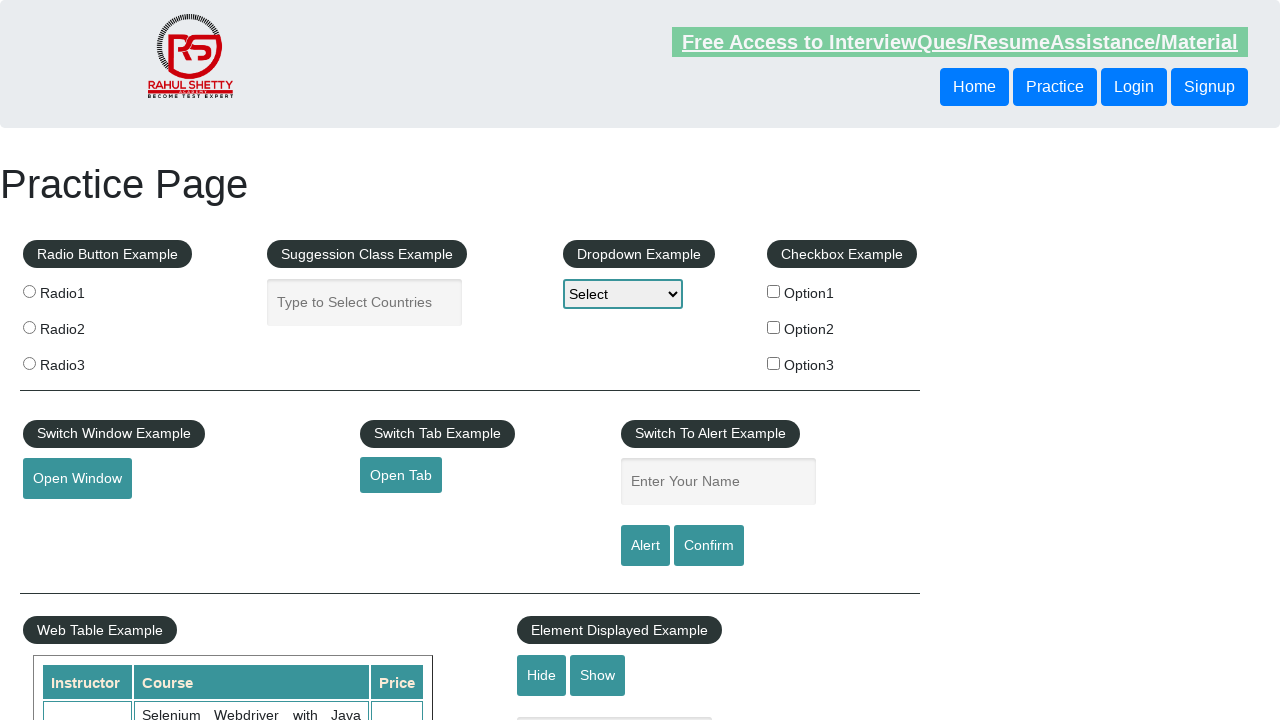

Clicked alert button to trigger alert dialog at (645, 546) on #alertbtn
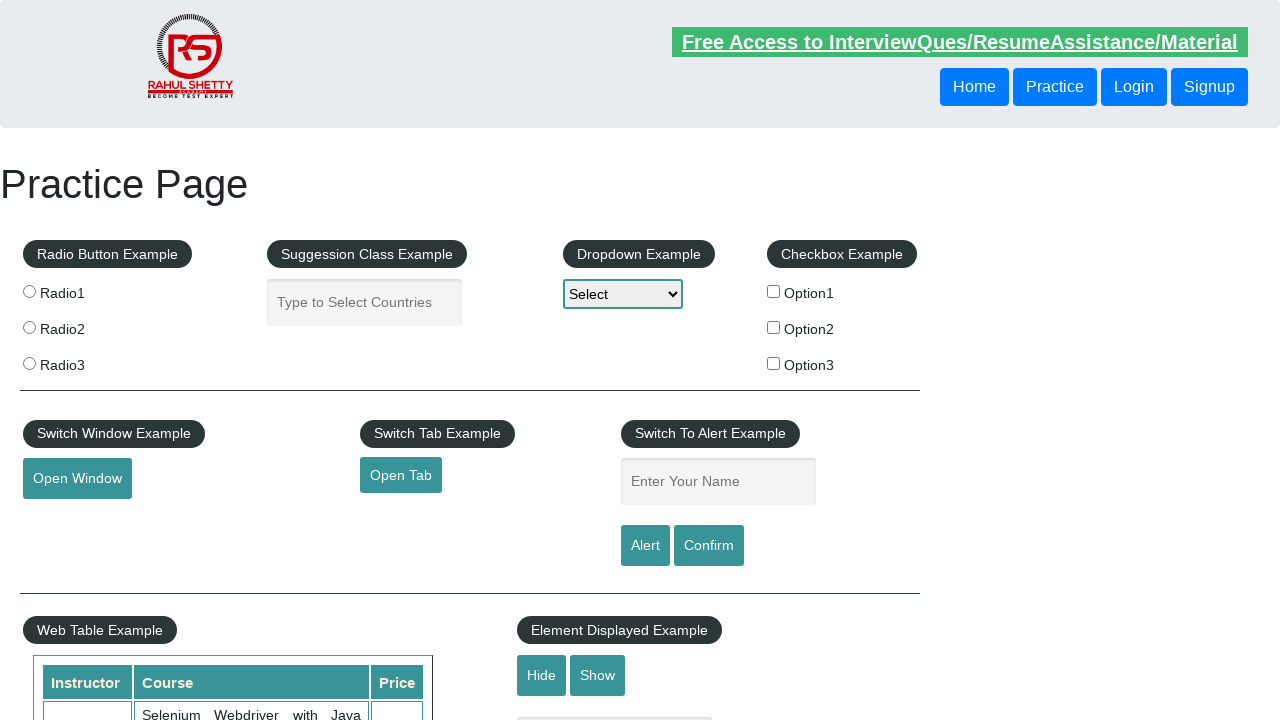

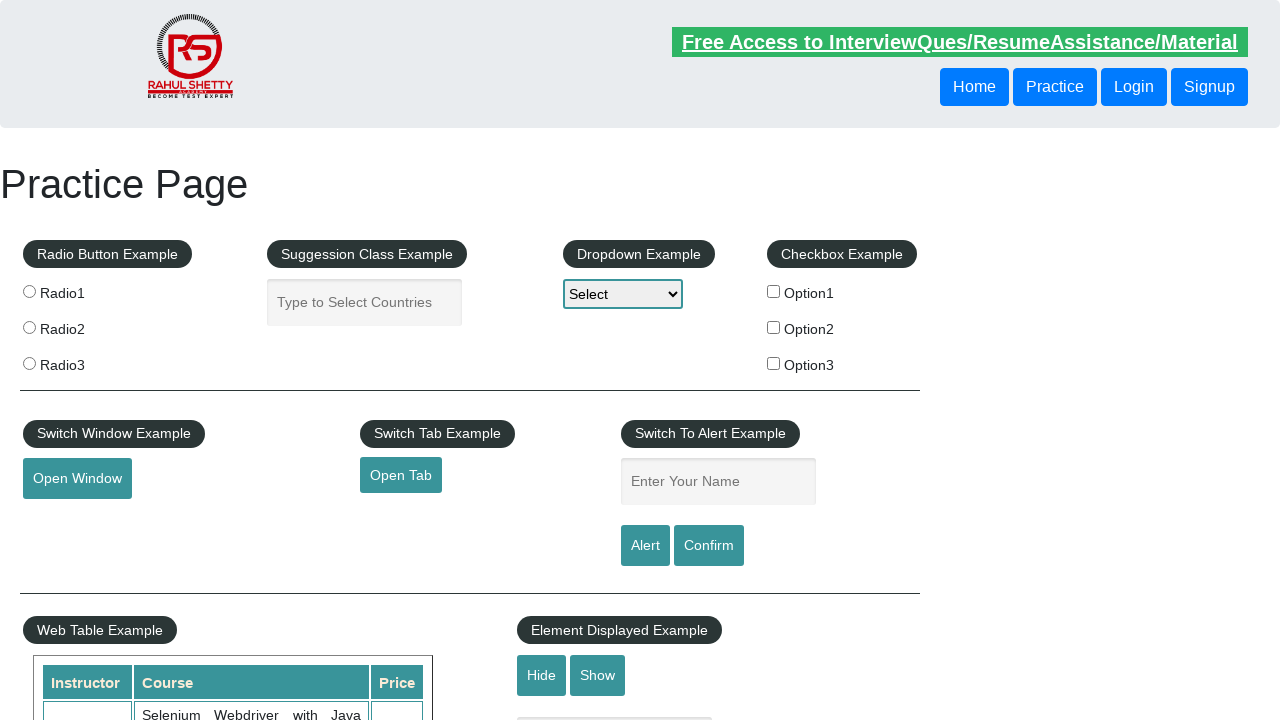